Tests an e-commerce site by searching for products containing "ca", validating product count, and adding specific items to cart including conditional selection based on product name

Starting URL: https://rahulshettyacademy.com/seleniumPractise/#/

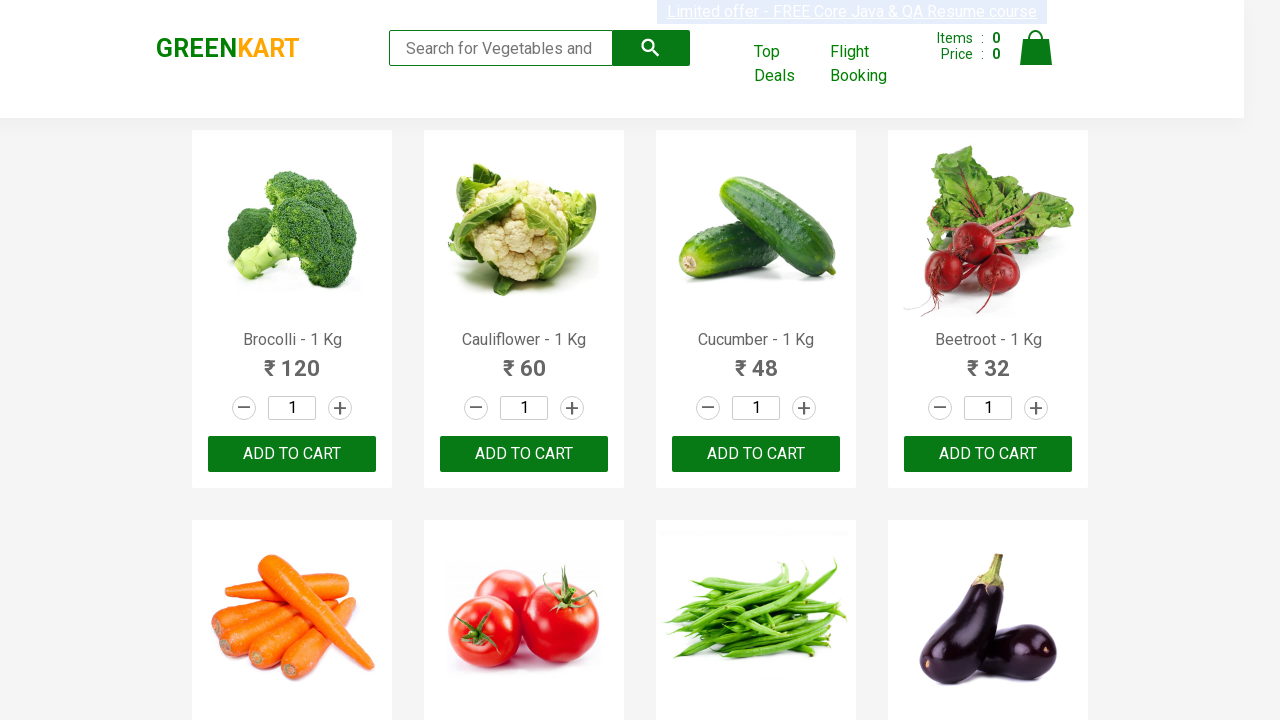

Filled search field with 'ca' on .search-keyword
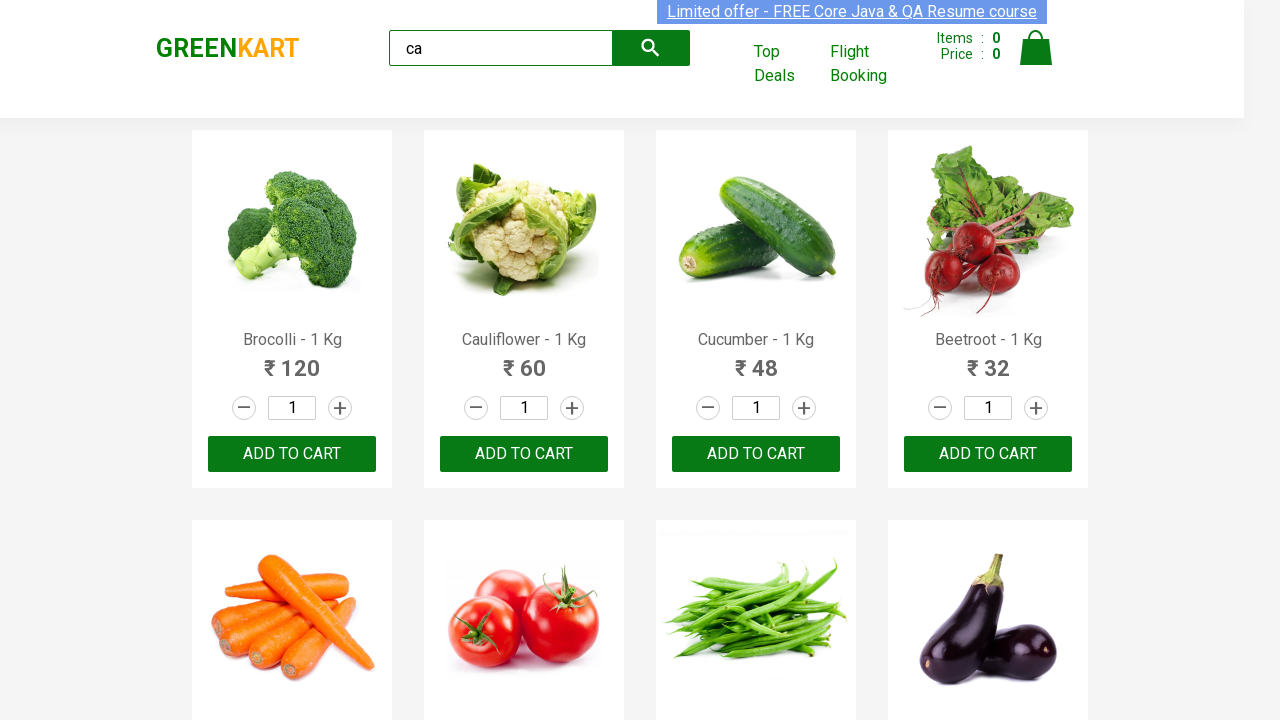

Waited 1 second for products to filter
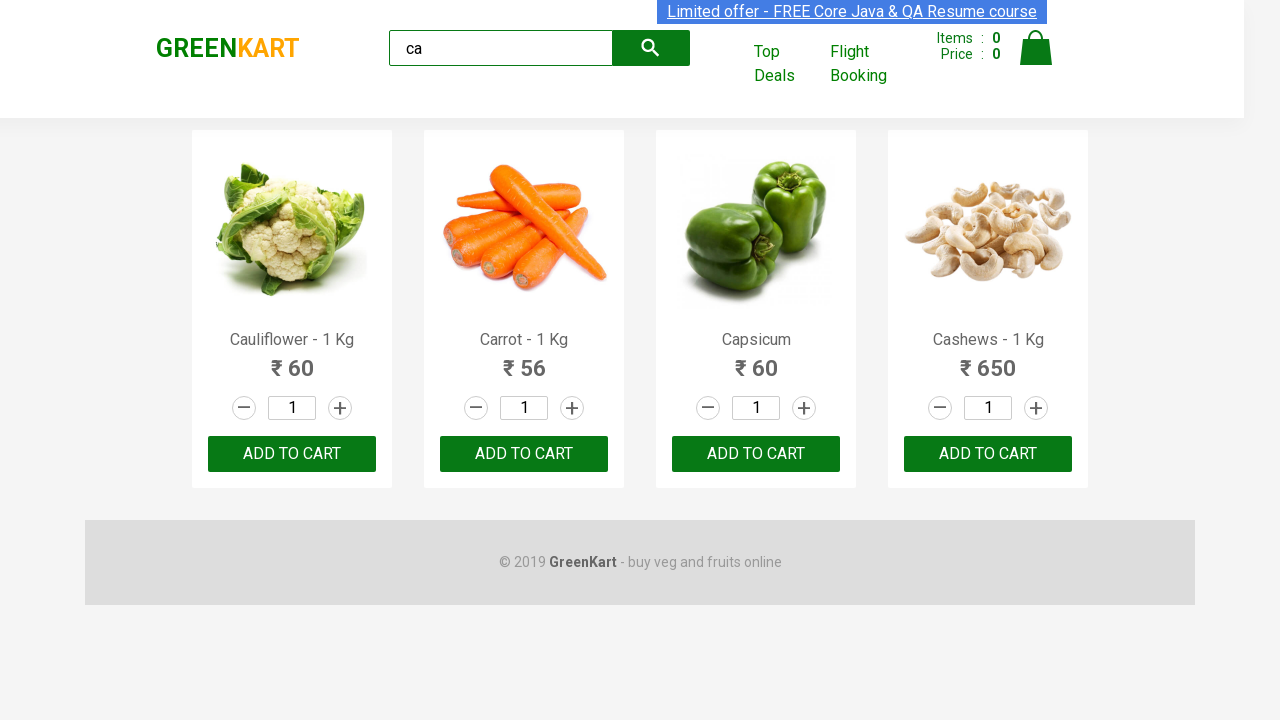

Verified that 4 visible products are displayed
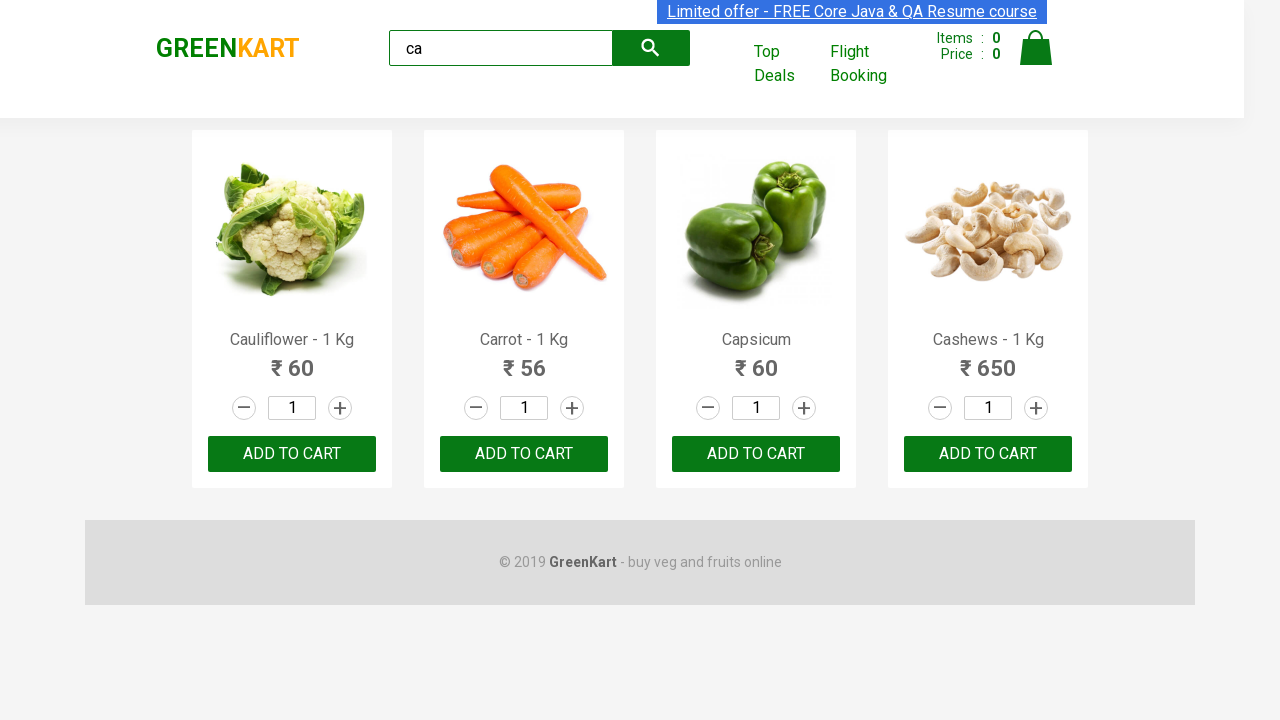

Verified that 4 products exist in the products container
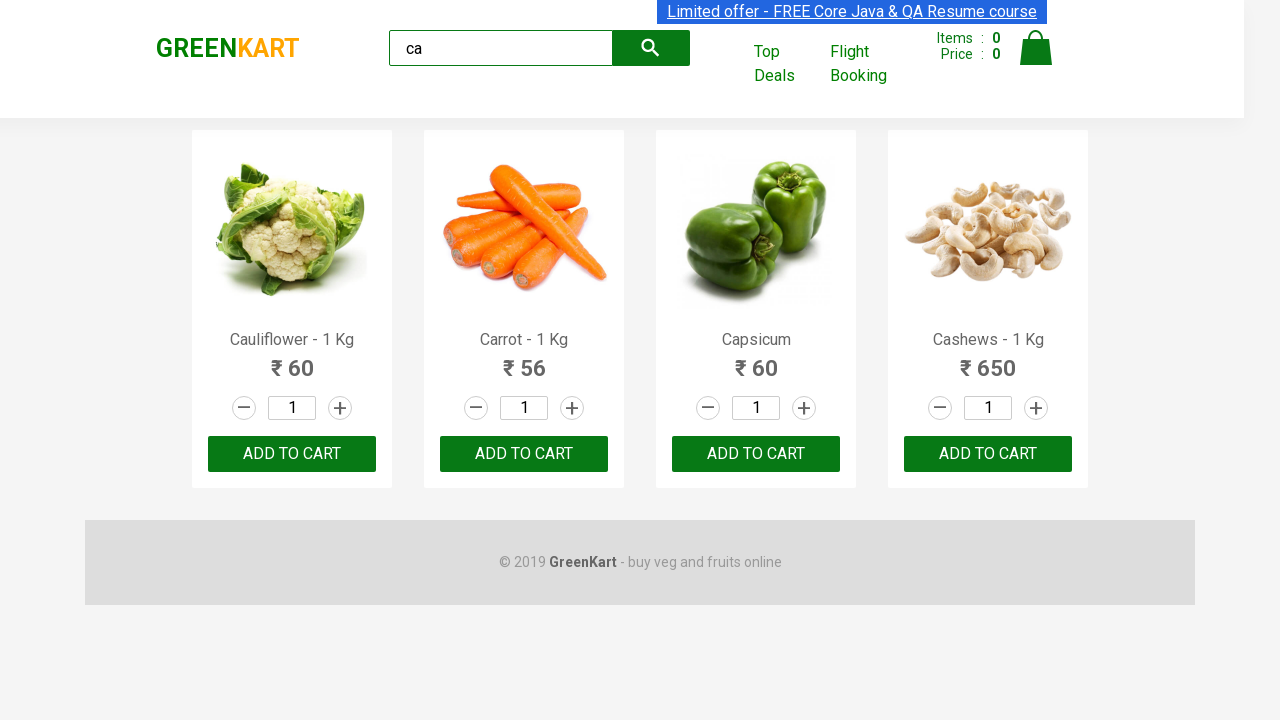

Clicked ADD TO CART button for the second product at (524, 454) on .products .product >> nth=1 >> text=ADD TO CART
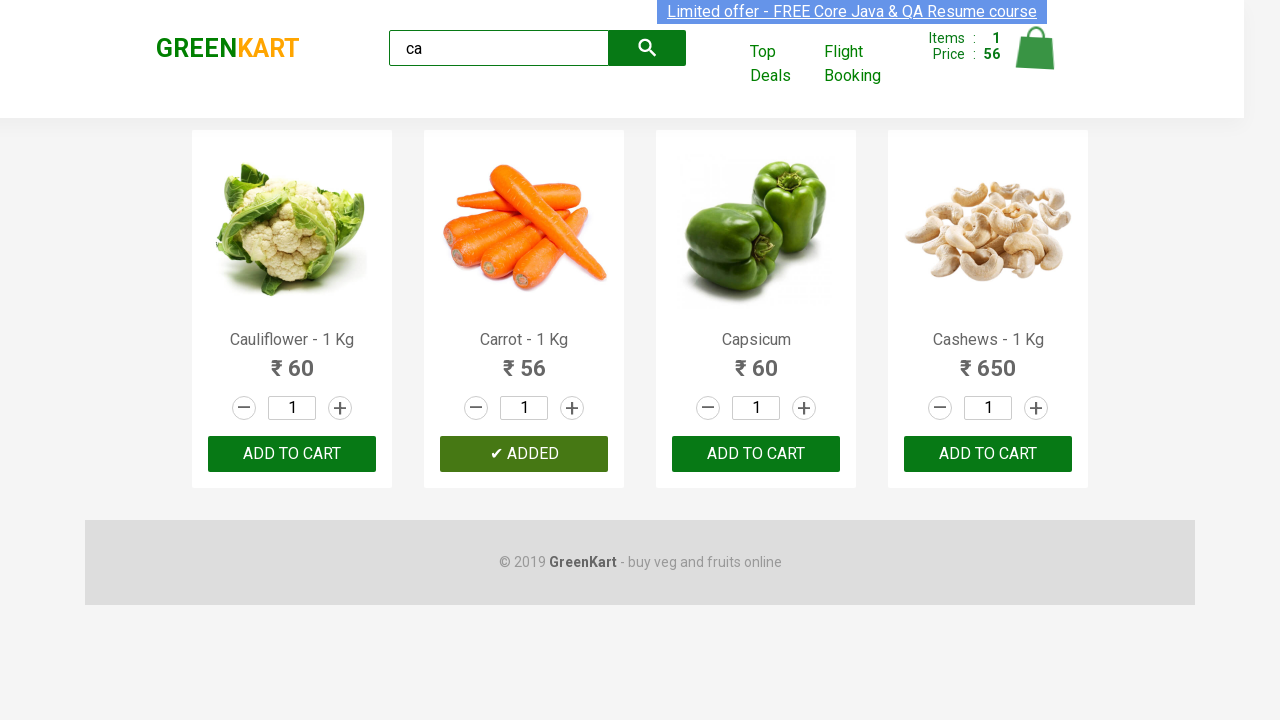

Clicked ADD TO CART button for Cashews product at (988, 454) on .products .product >> nth=3 >> button
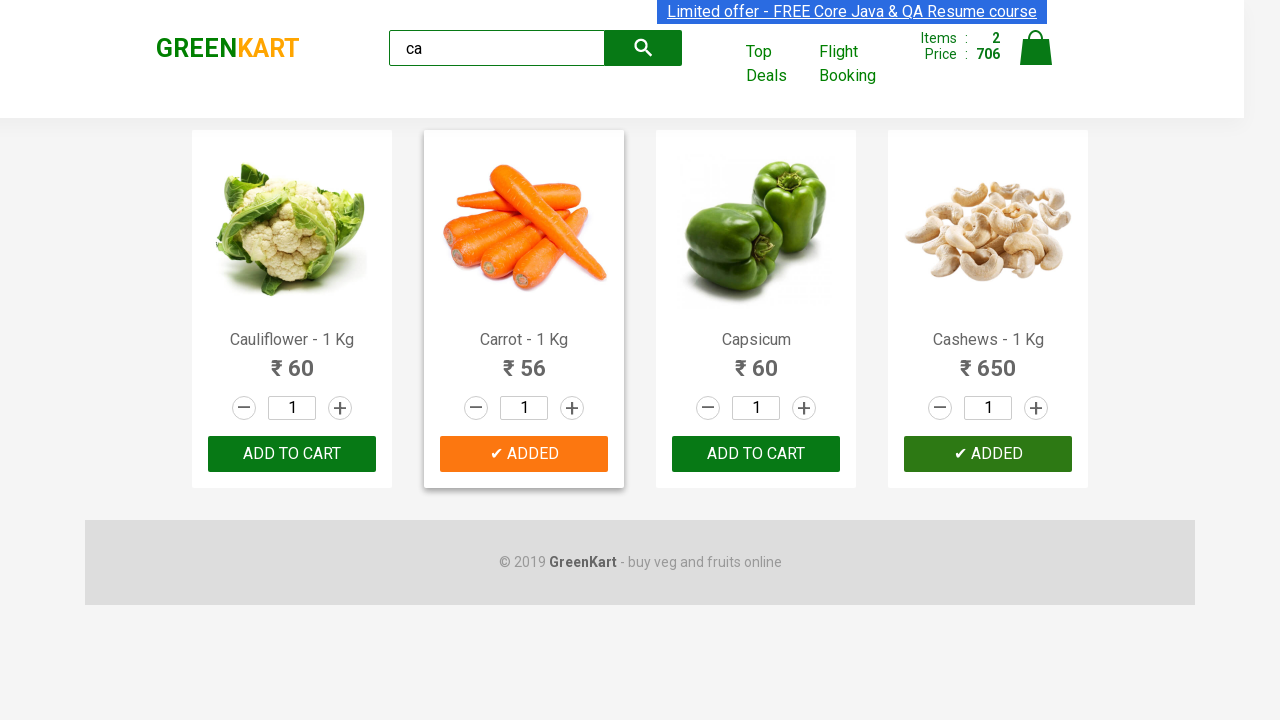

Verified brand text is 'GREENKART'
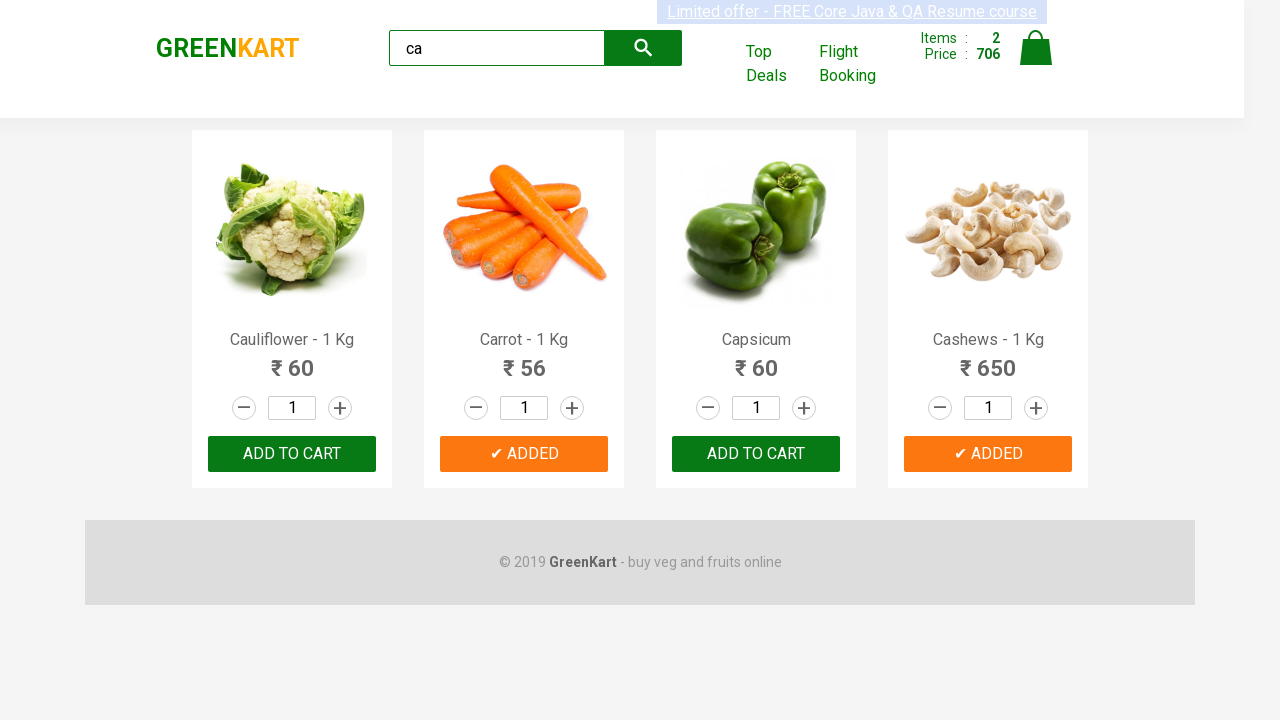

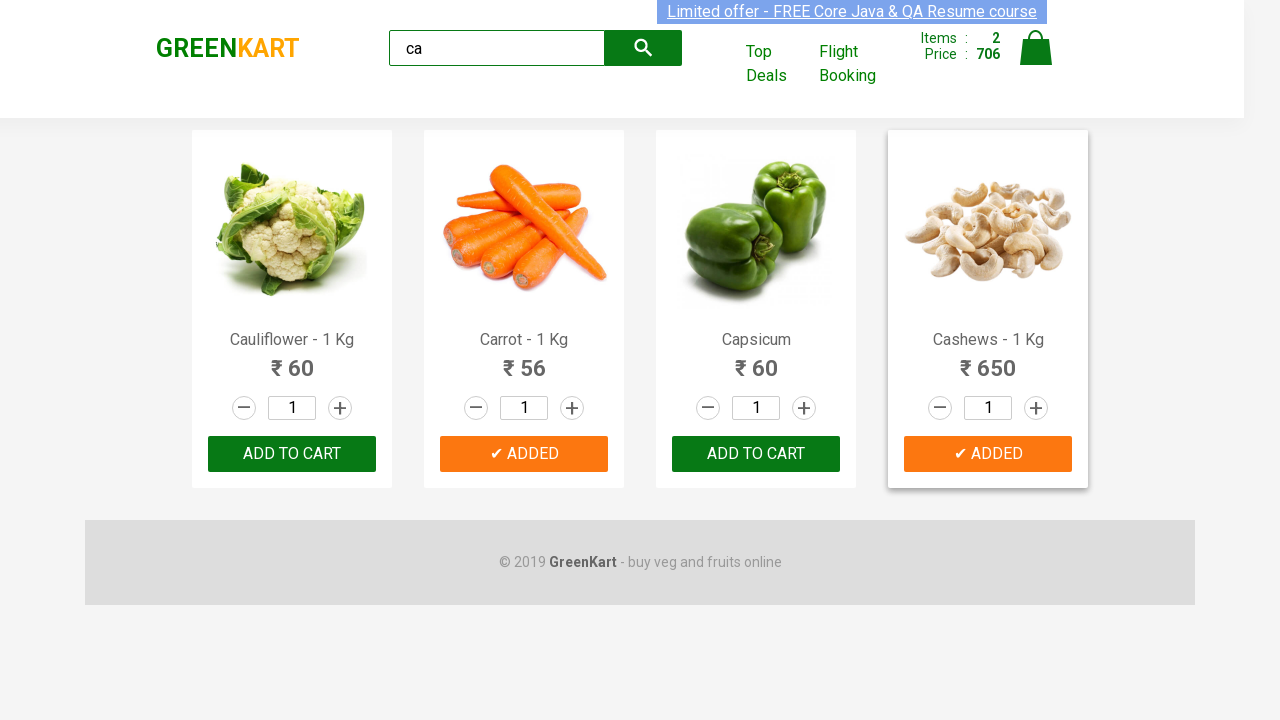